Navigates to example.com, finds a link element, and clicks on it to test basic ElementHandle click functionality

Starting URL: https://example.com

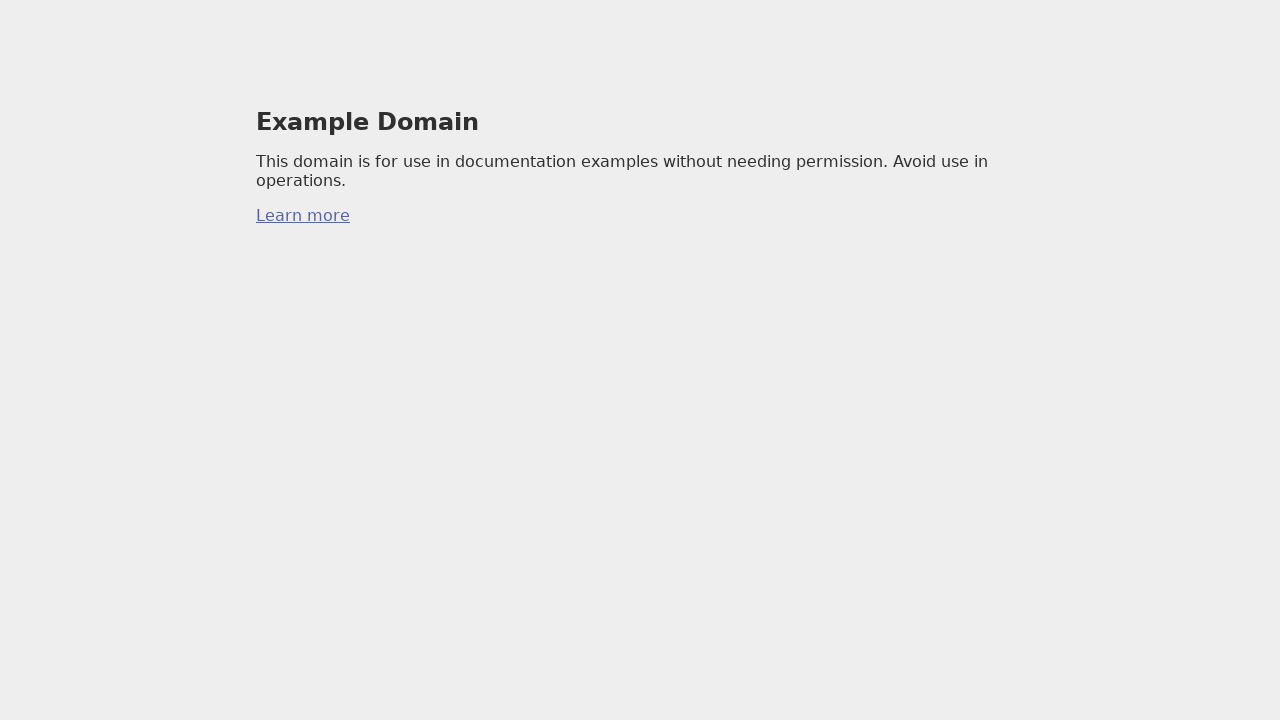

Found first link element on example.com
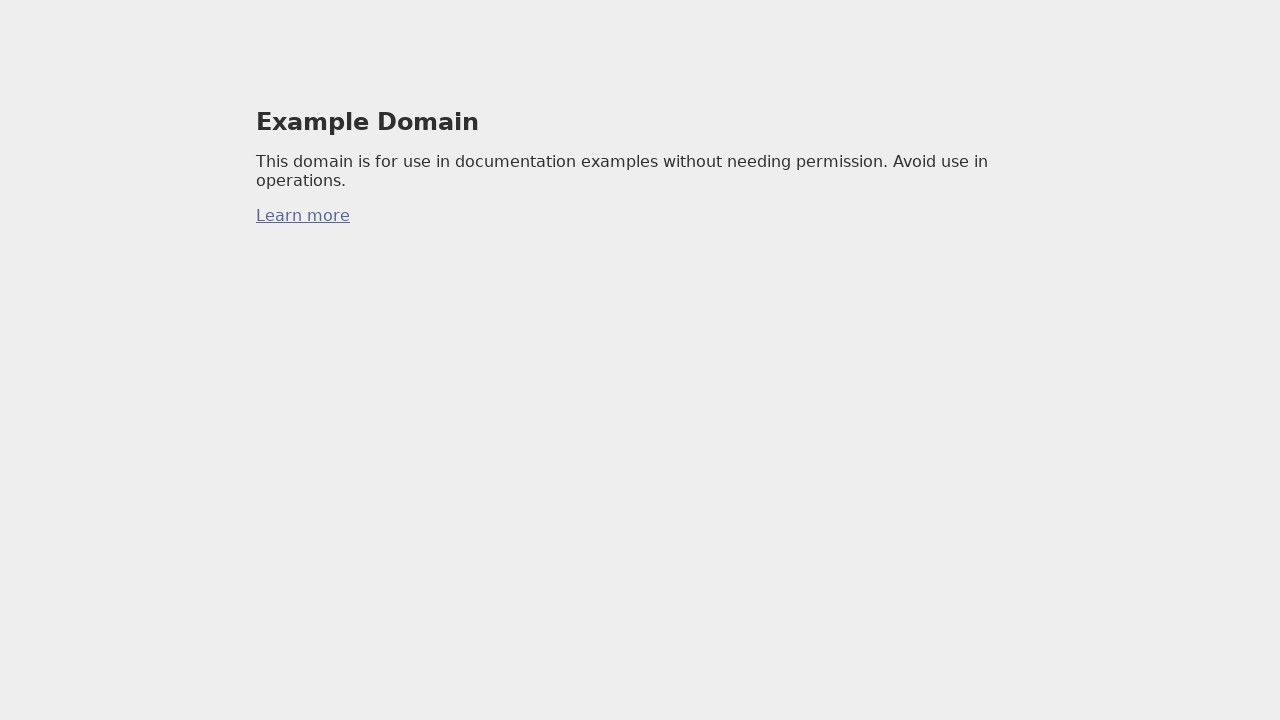

Clicked the link element using ElementHandle
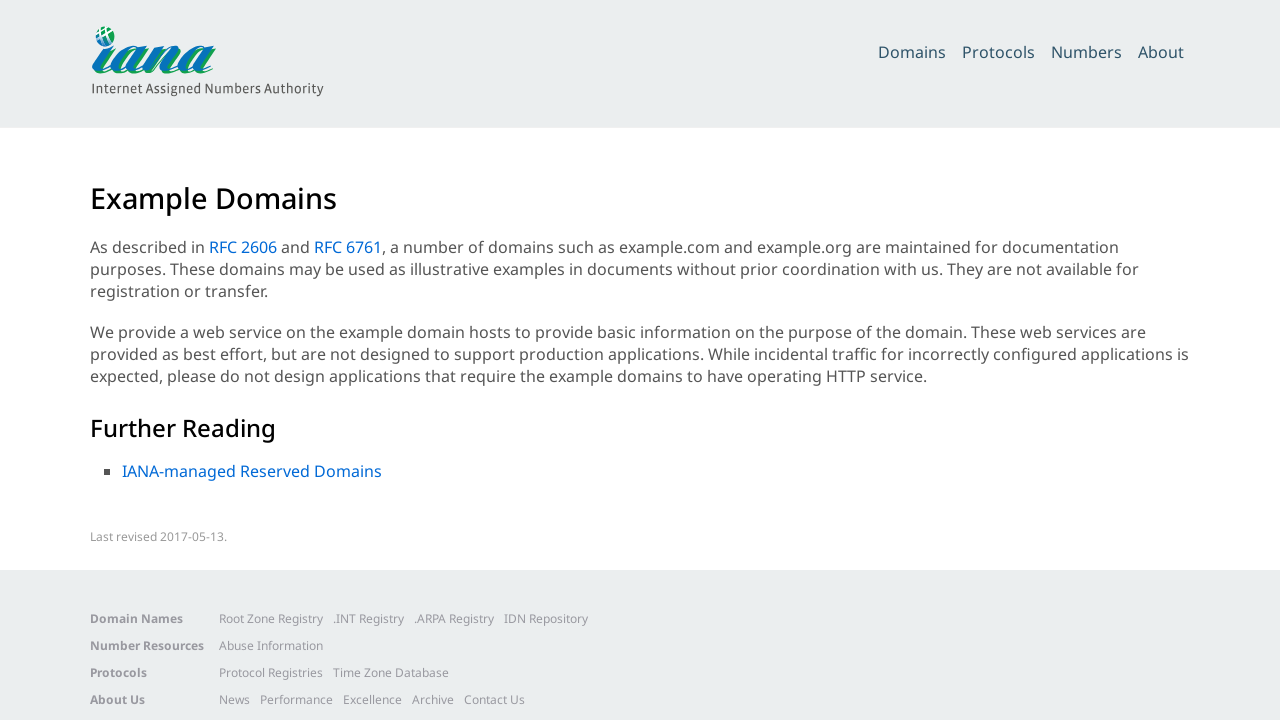

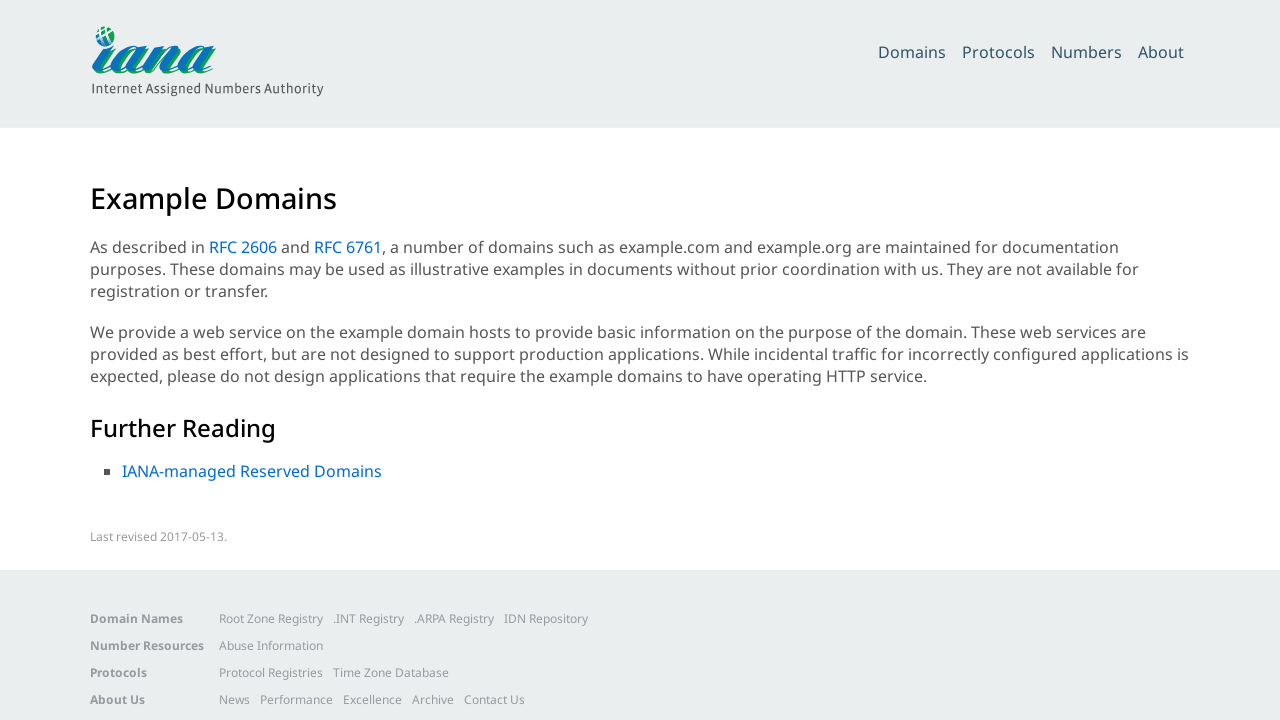